Navigates to a test automation practice website and verifies the page title contains "Test Otomasyonu", checks the URL, and verifies the page source contains "otomasyon"

Starting URL: https://www.testotomasyonu.com/

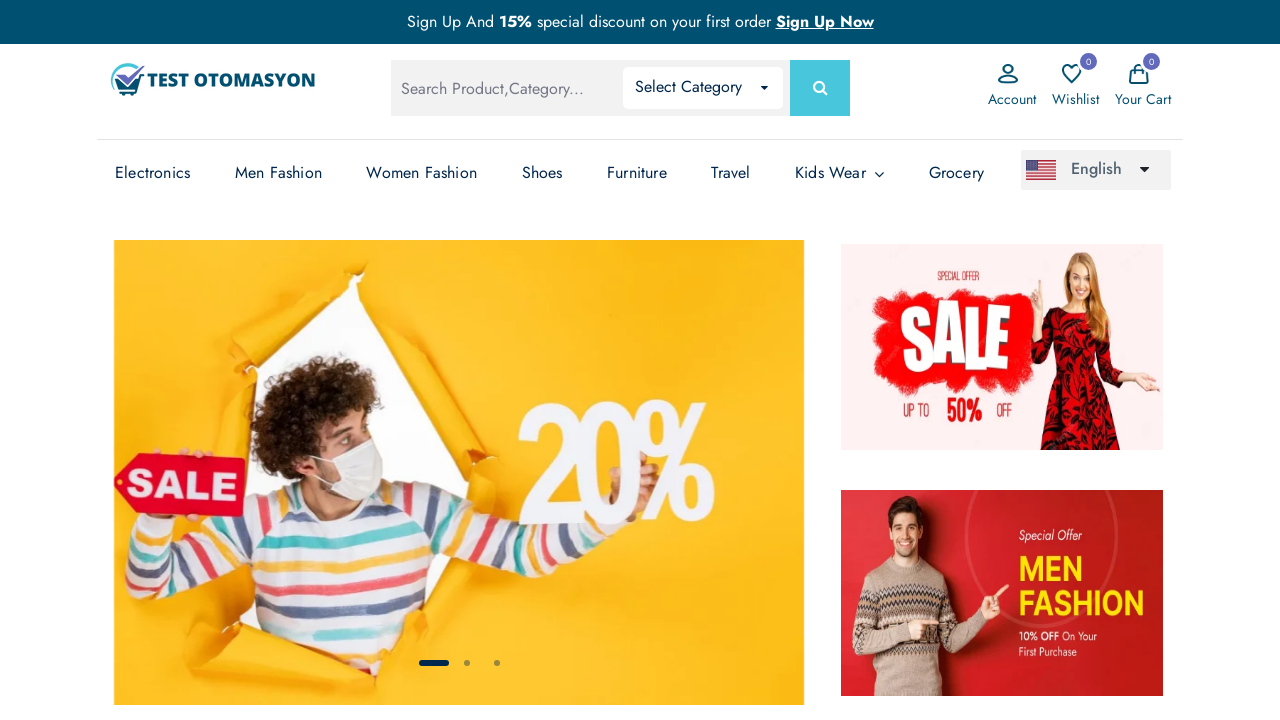

Waited for page to load (domcontentloaded state)
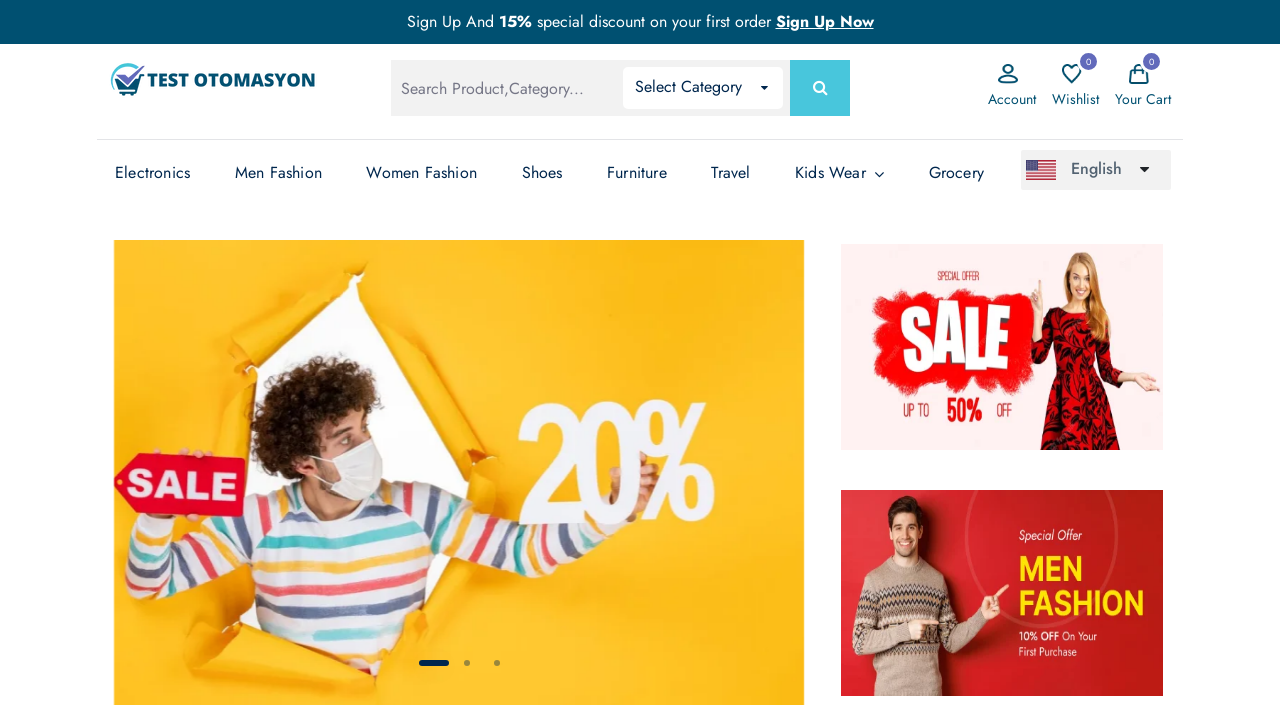

Retrieved page title: 'Test Otomasyonu - Test Otomasyonu'
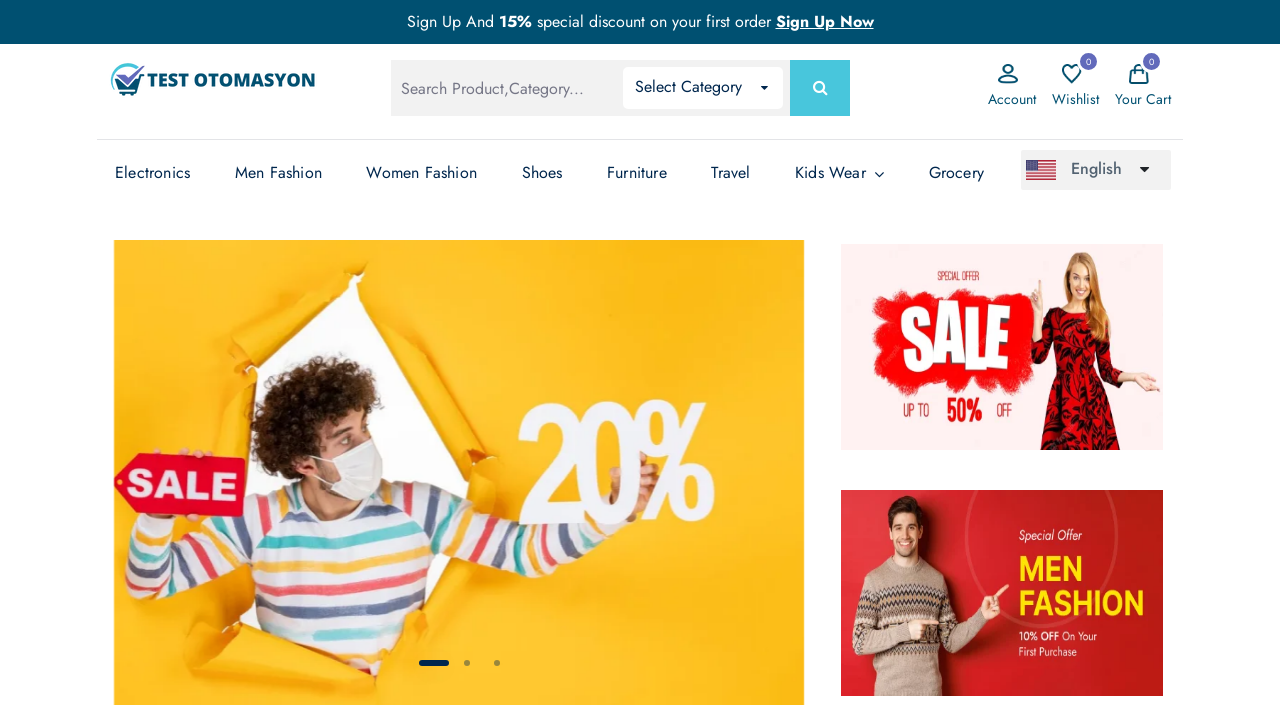

Verified page title contains 'Test Otomasyonu'
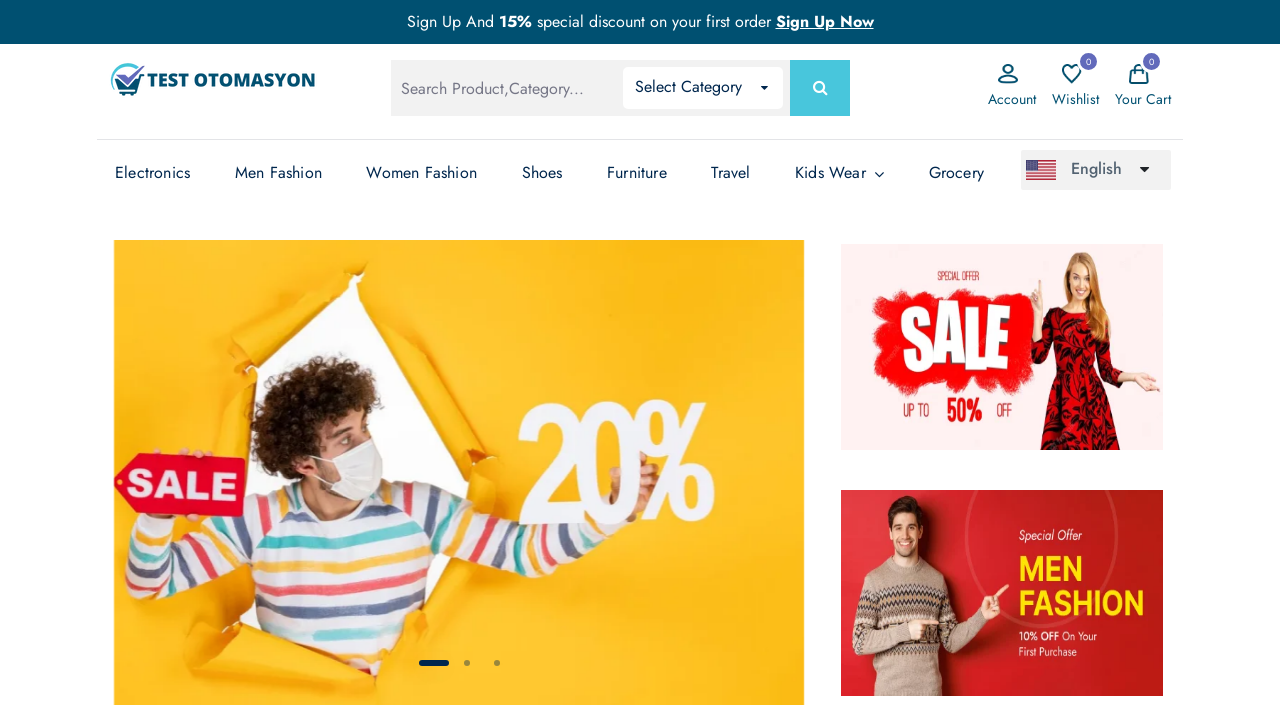

Retrieved current URL: 'https://www.testotomasyonu.com/'
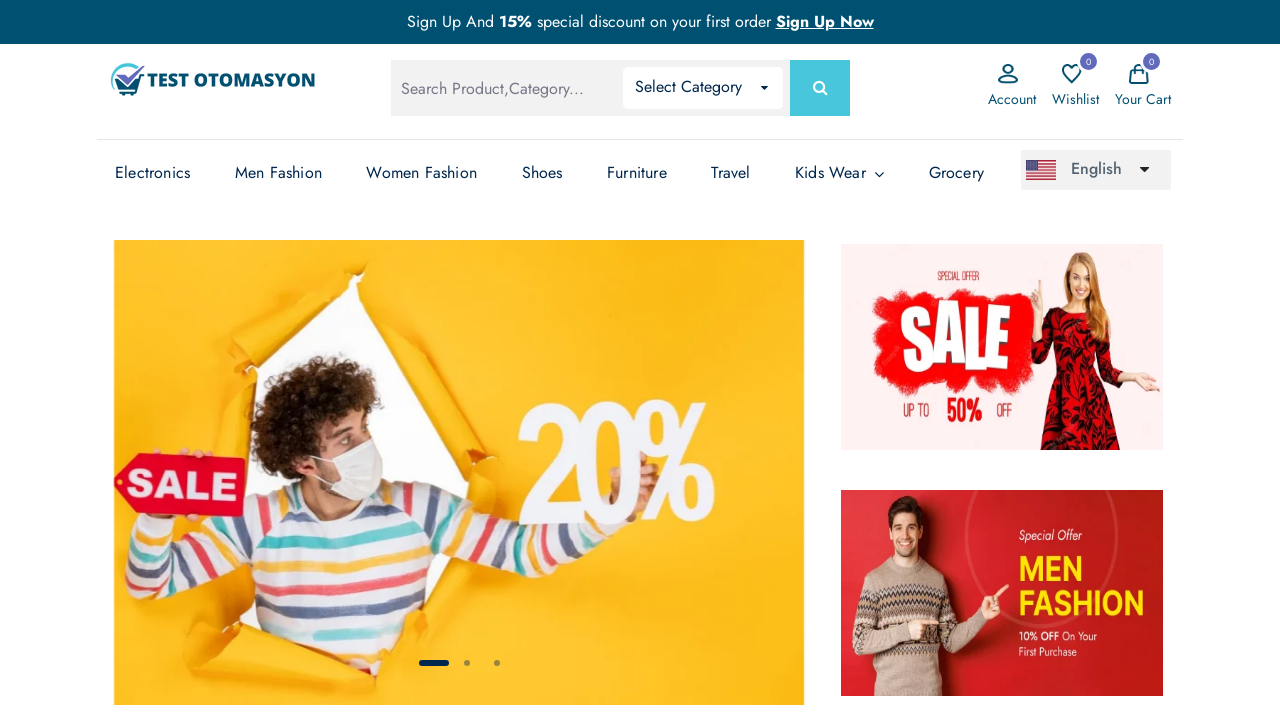

Verified URL contains 'testotomasyonu.com'
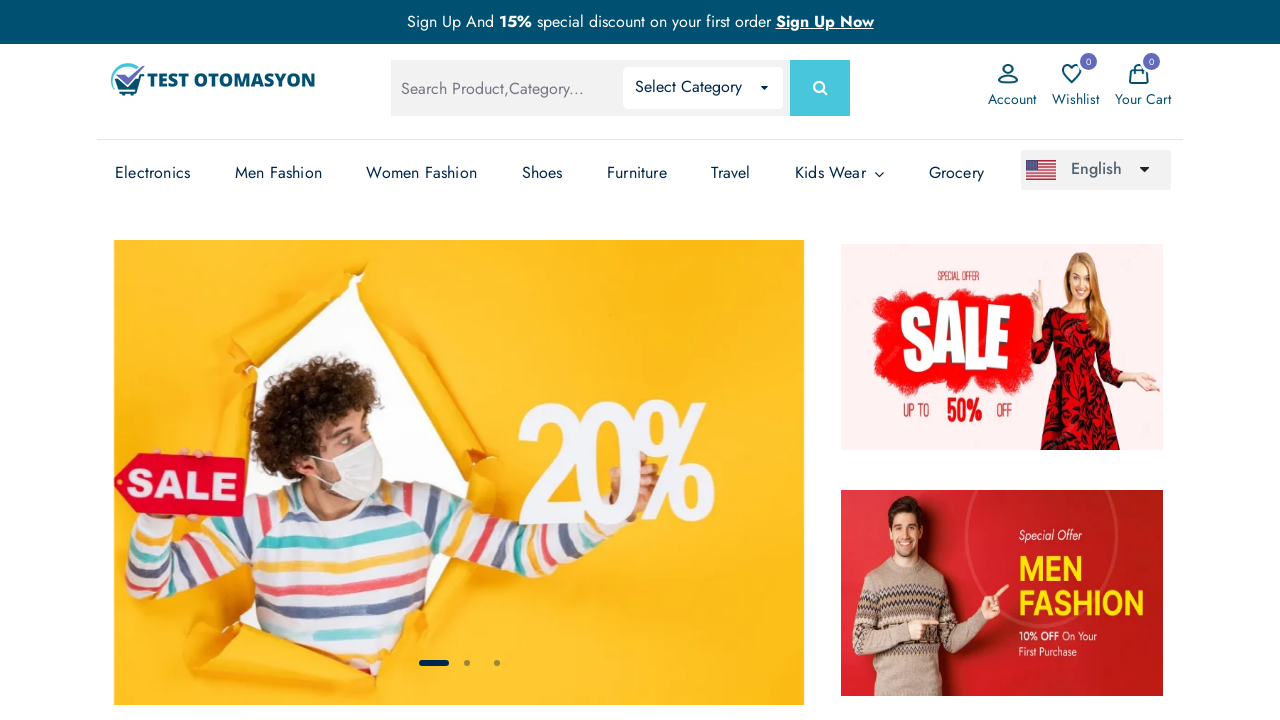

Retrieved page content
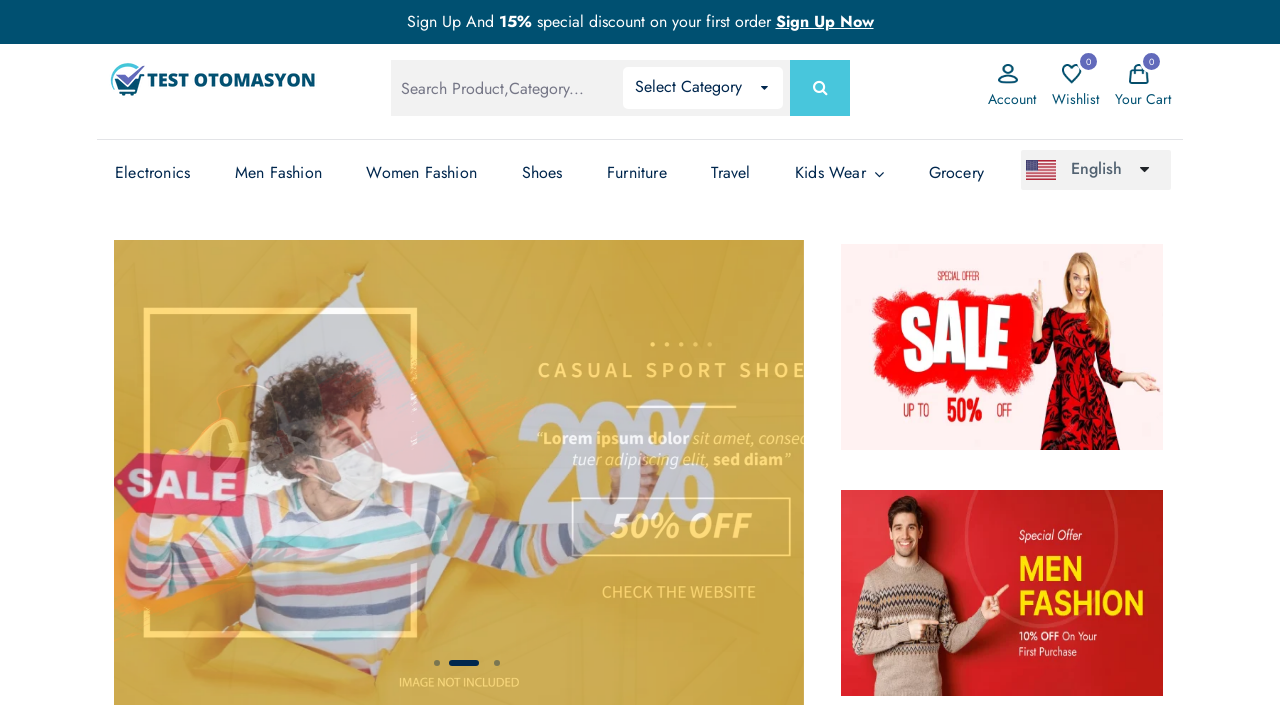

Verified page source contains 'otomasyon'
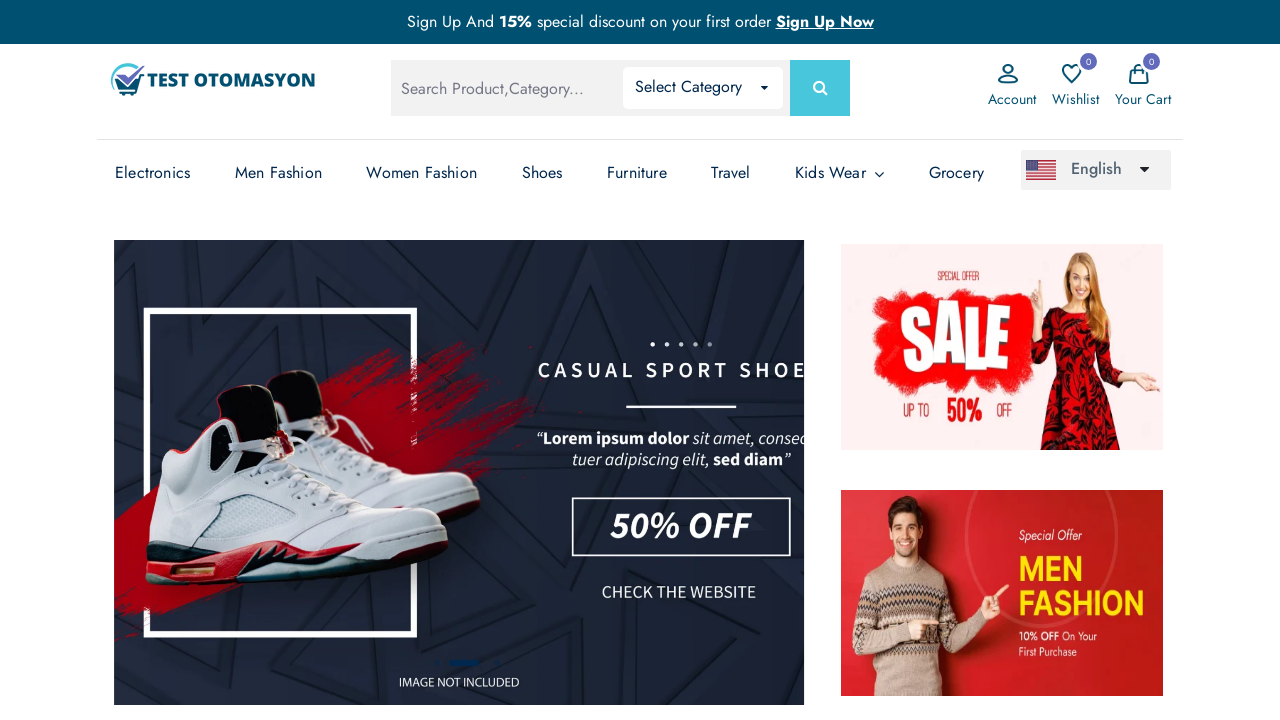

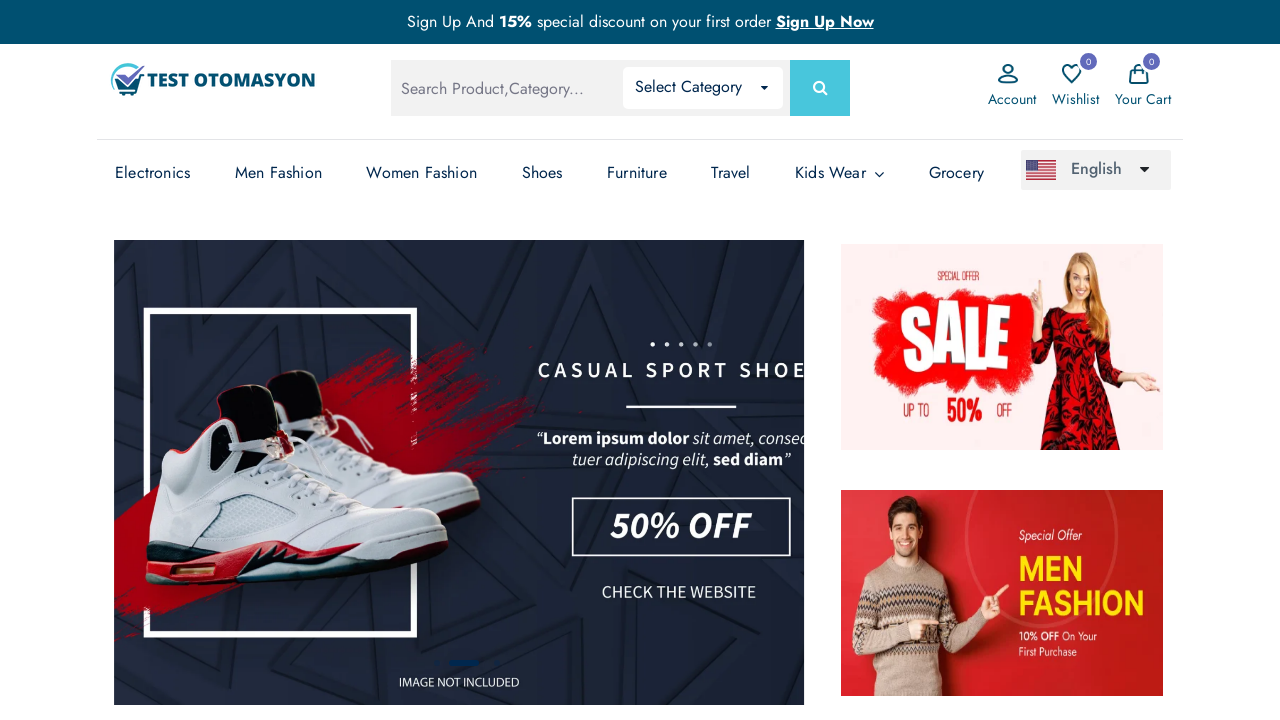